Tests clearing the complete state of all items by checking and then unchecking the toggle-all checkbox

Starting URL: https://demo.playwright.dev/todomvc

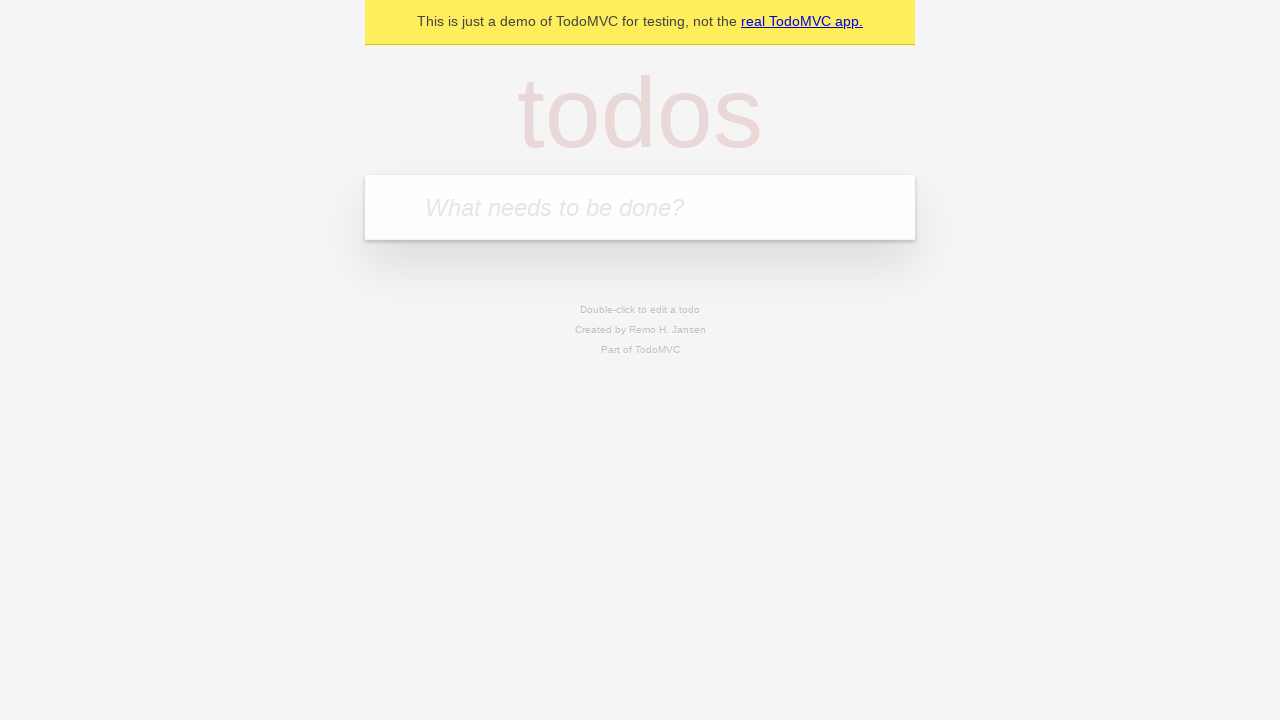

Filled input field with 'buy some cheese' on internal:attr=[placeholder="What needs to be done?"i]
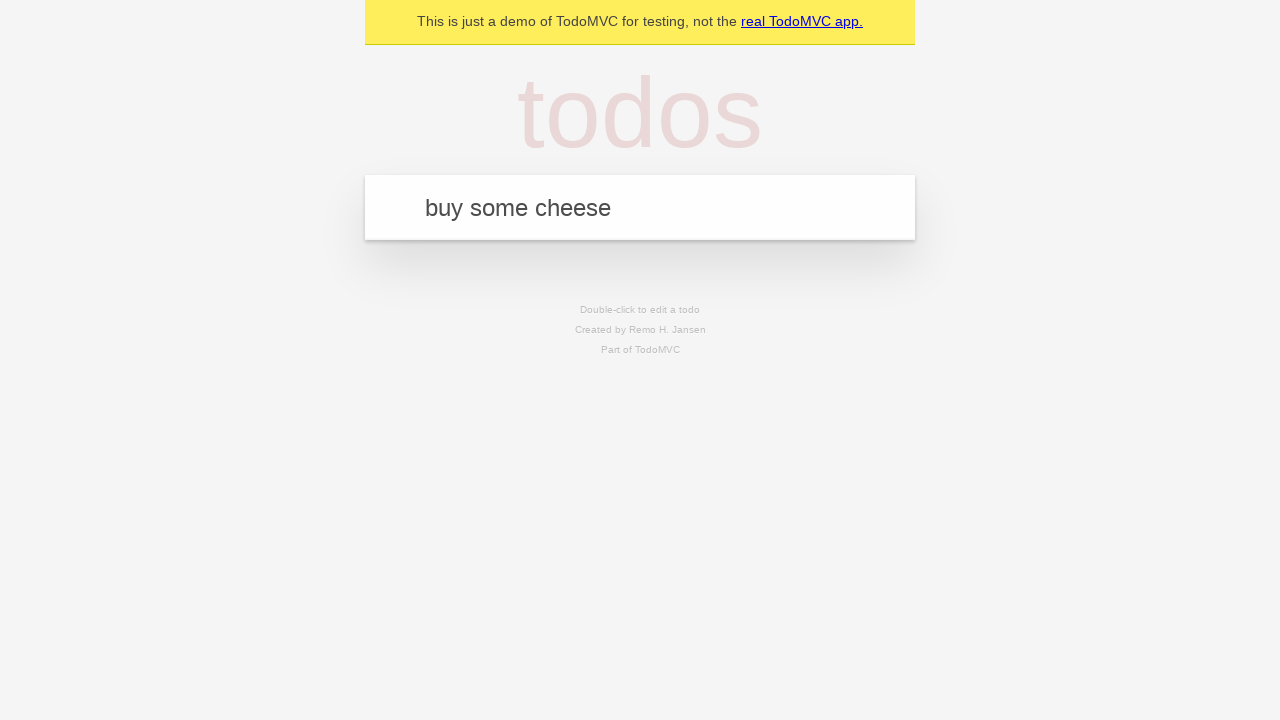

Pressed Enter to add first todo item on internal:attr=[placeholder="What needs to be done?"i]
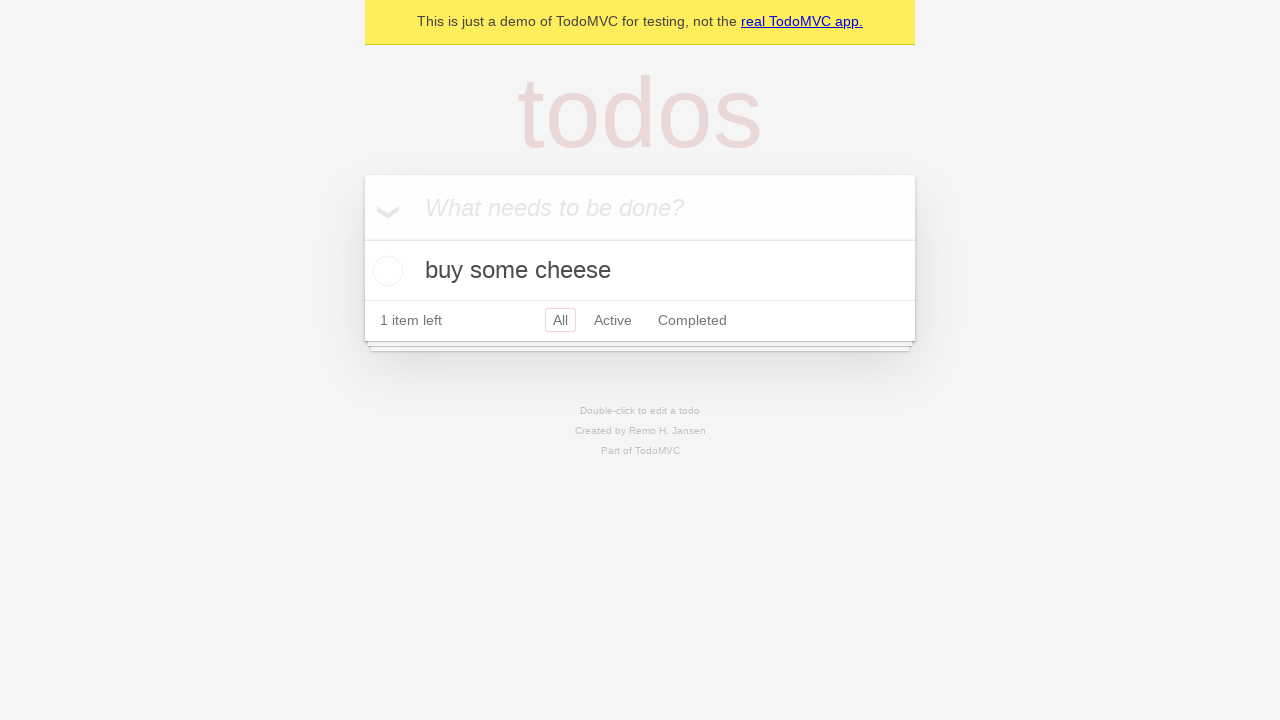

Filled input field with 'feed the cat' on internal:attr=[placeholder="What needs to be done?"i]
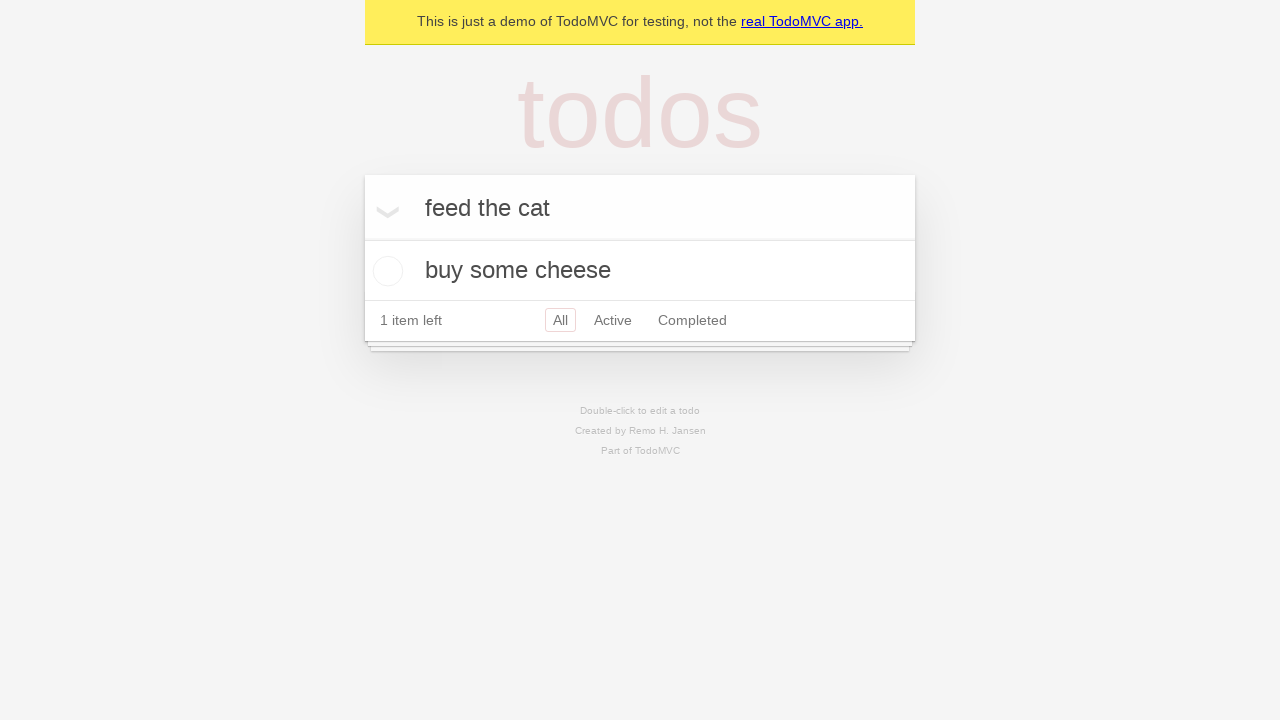

Pressed Enter to add second todo item on internal:attr=[placeholder="What needs to be done?"i]
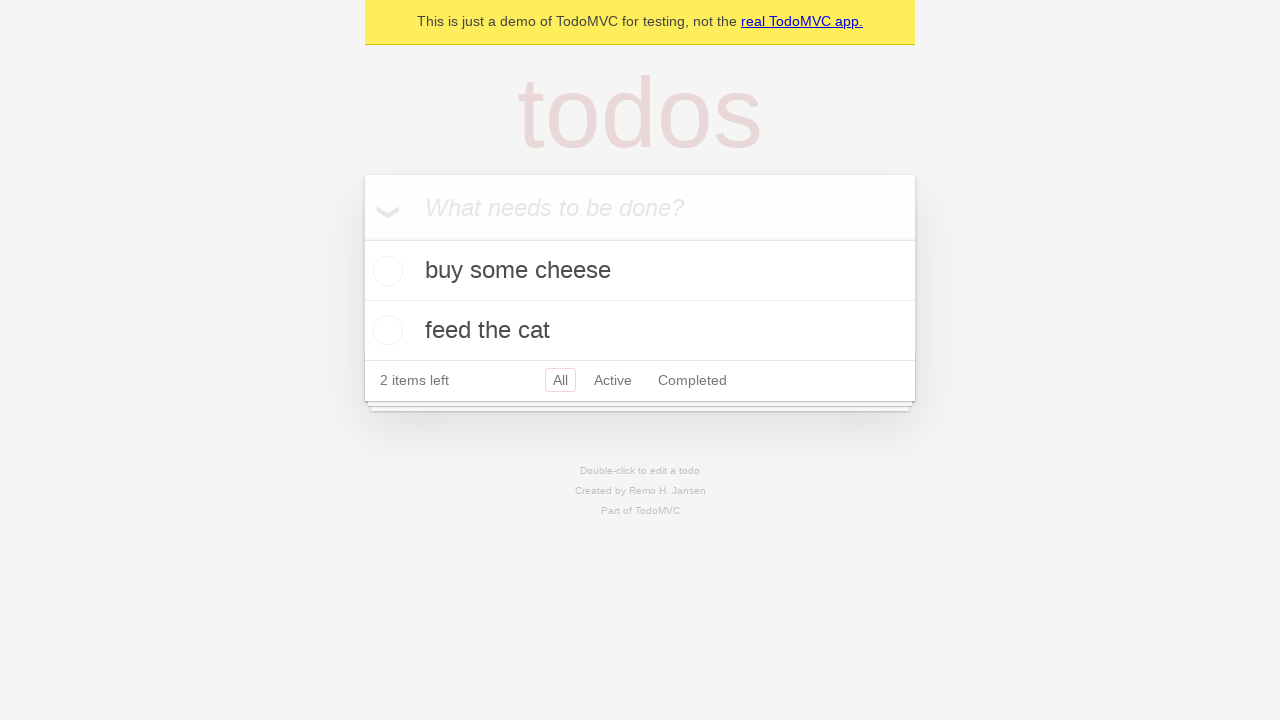

Filled input field with 'book a doctors appointment' on internal:attr=[placeholder="What needs to be done?"i]
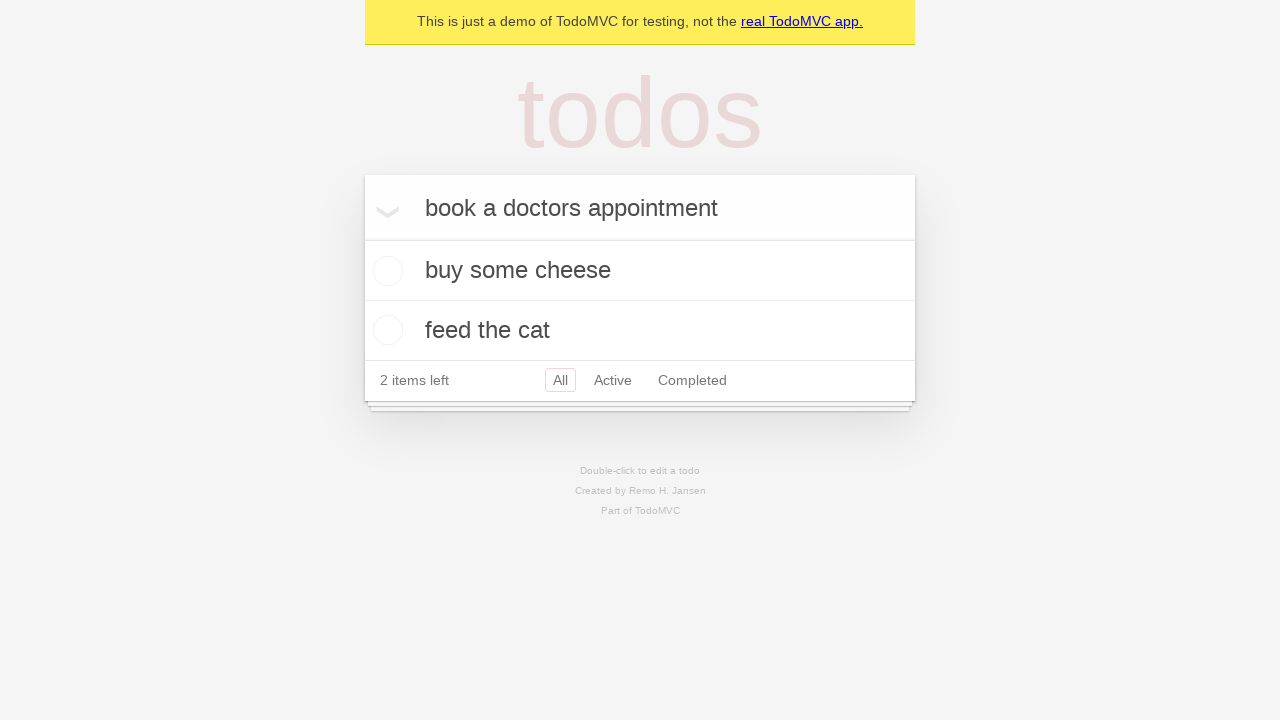

Pressed Enter to add third todo item on internal:attr=[placeholder="What needs to be done?"i]
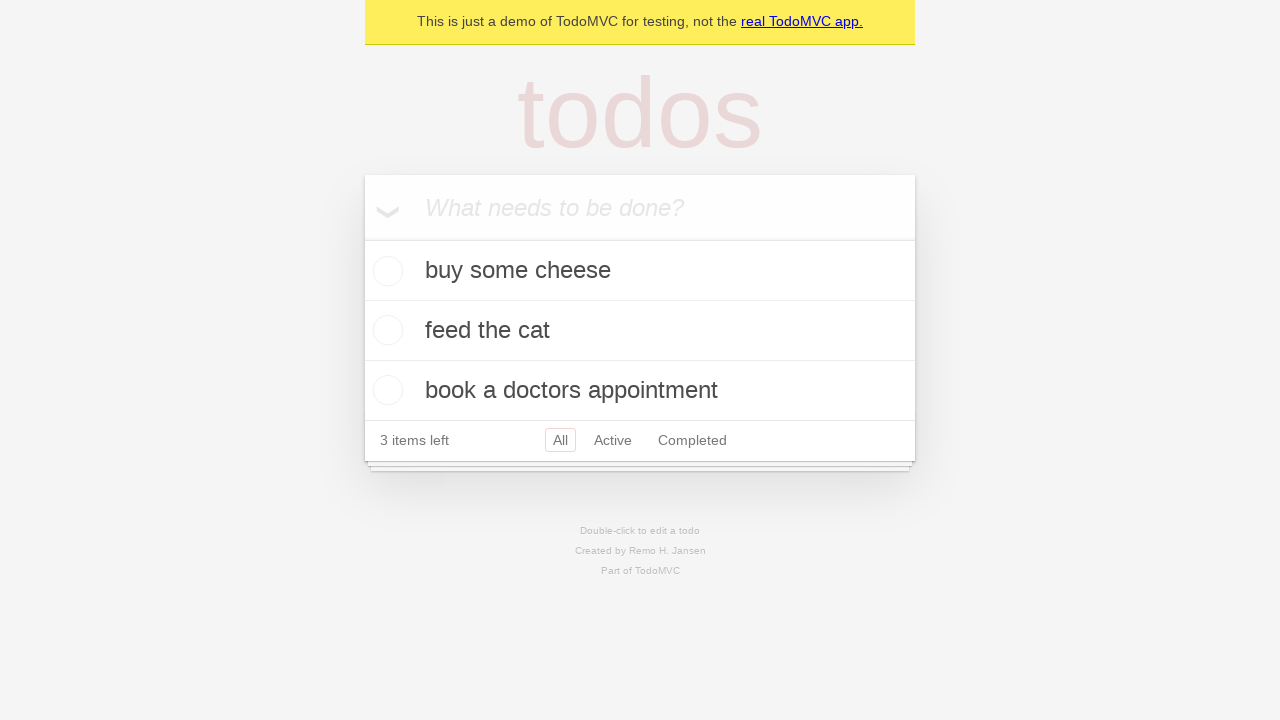

Checked toggle-all checkbox to mark all items as complete at (362, 238) on internal:label="Mark all as complete"i
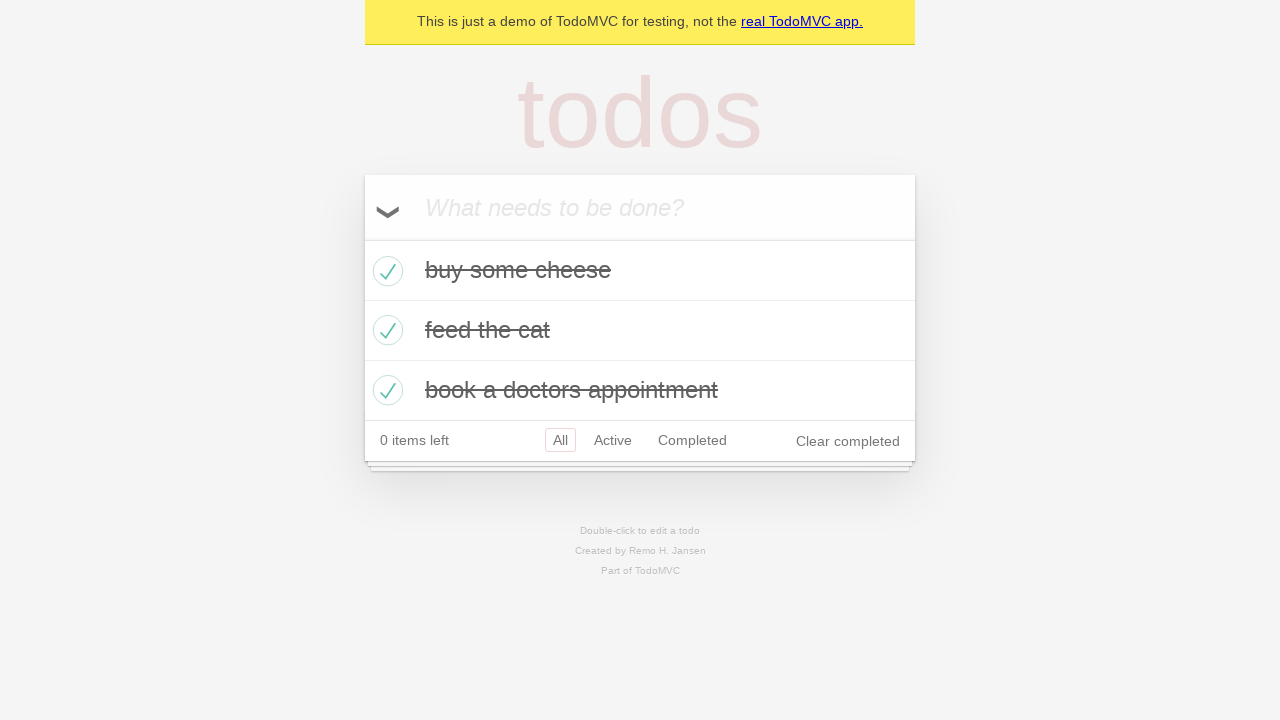

Unchecked toggle-all checkbox to clear complete state of all items at (362, 238) on internal:label="Mark all as complete"i
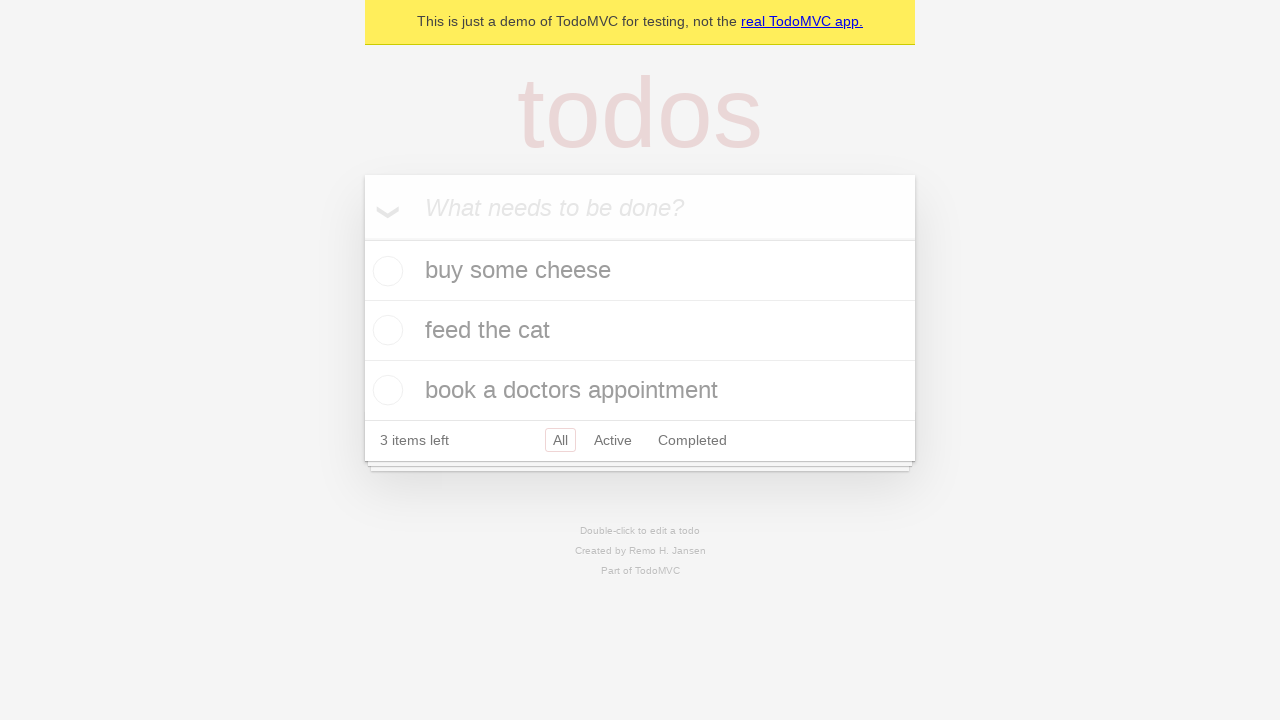

Waited for todo items to be visible after unchecking toggle-all
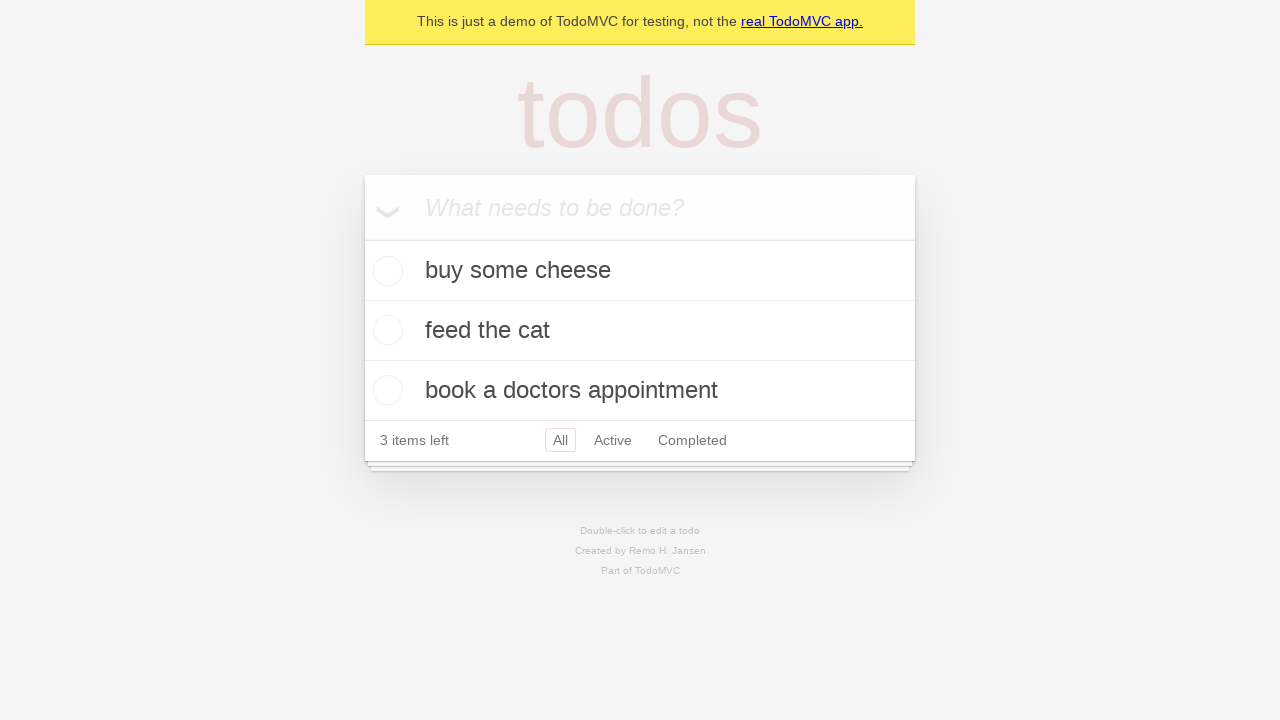

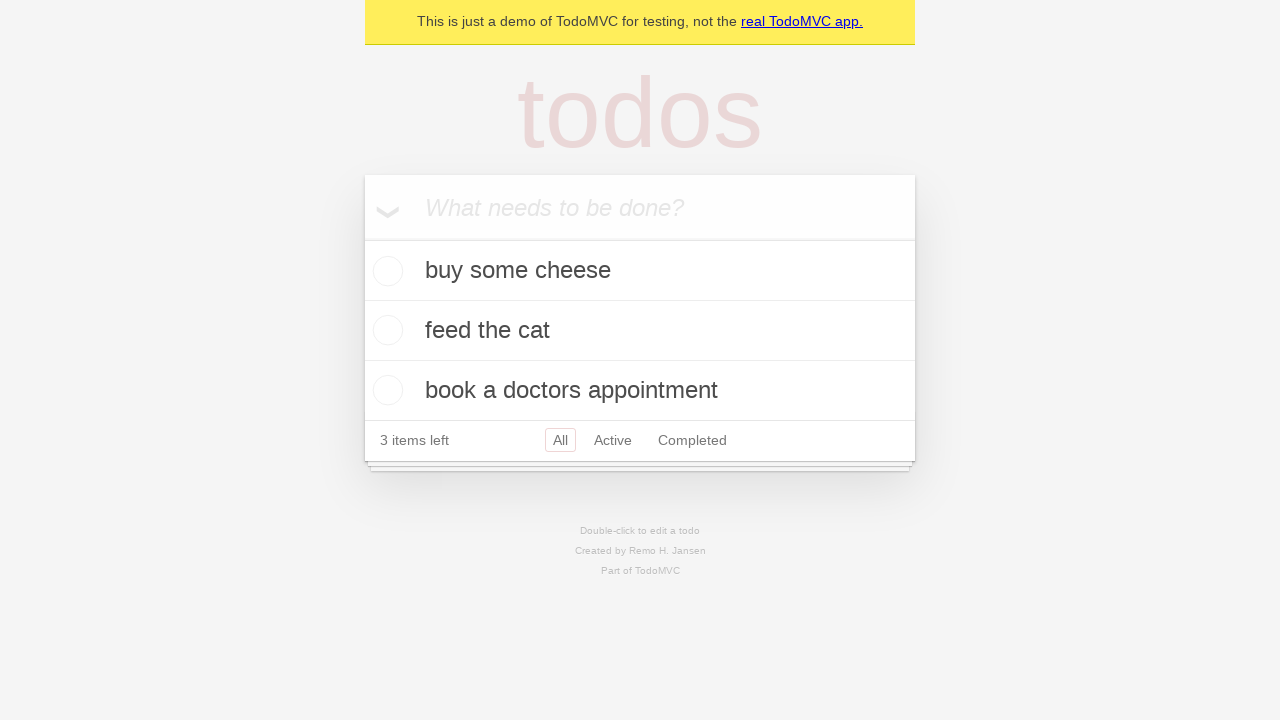